Tests filling a text field and retrieving the entered value using the input's value attribute

Starting URL: https://naveenautomationlabs.com/opencart/index.php?route=account/register

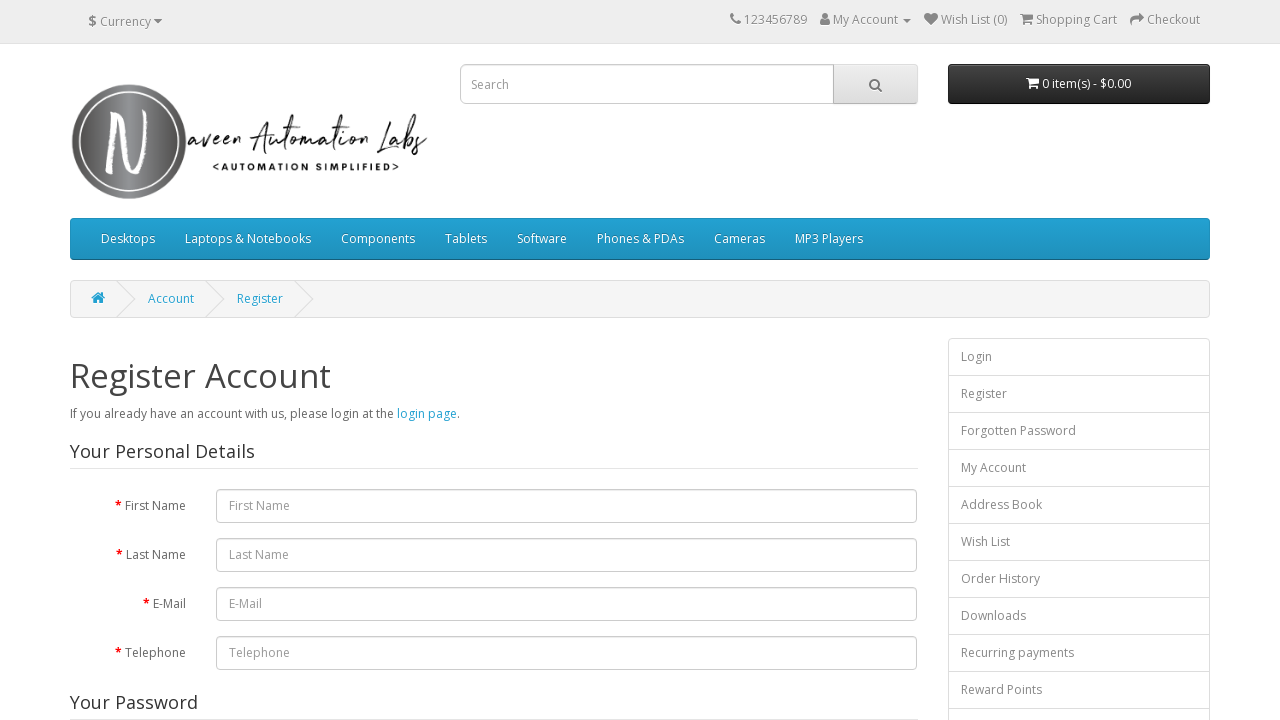

Filled firstname field with 'Madhusudhan' on #input-firstname
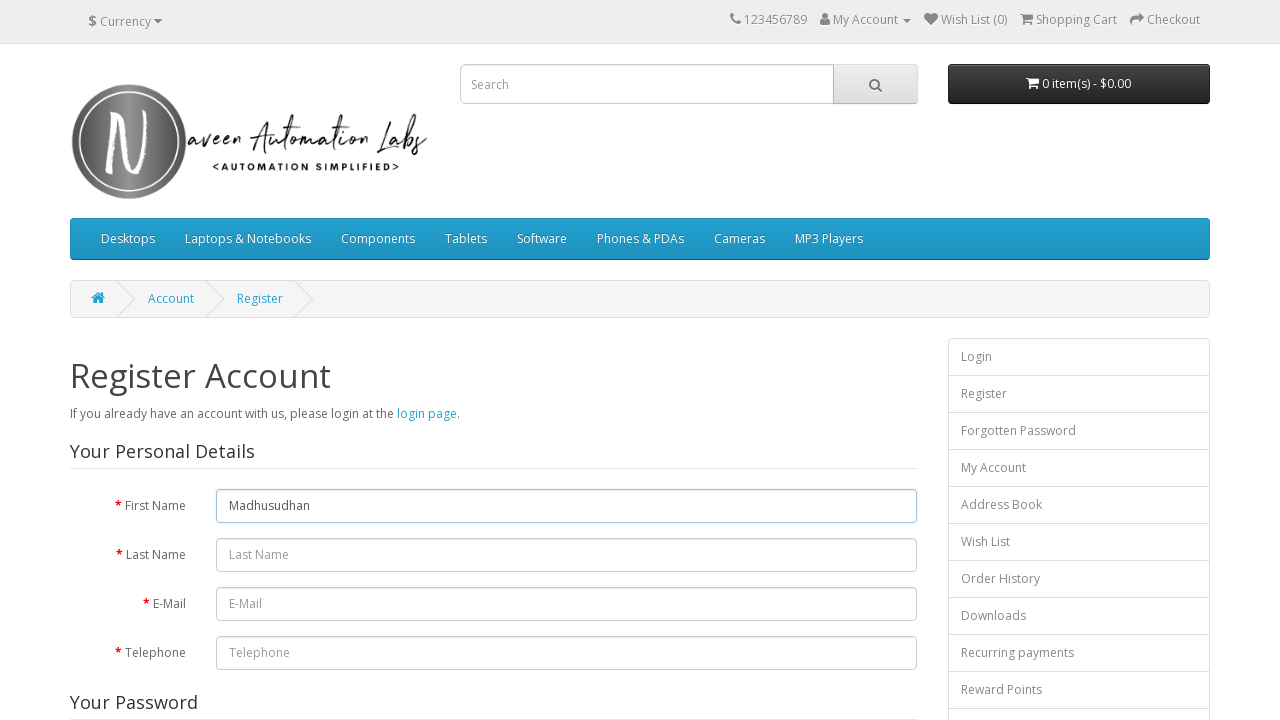

Retrieved value from firstname field: 'Madhusudhan'
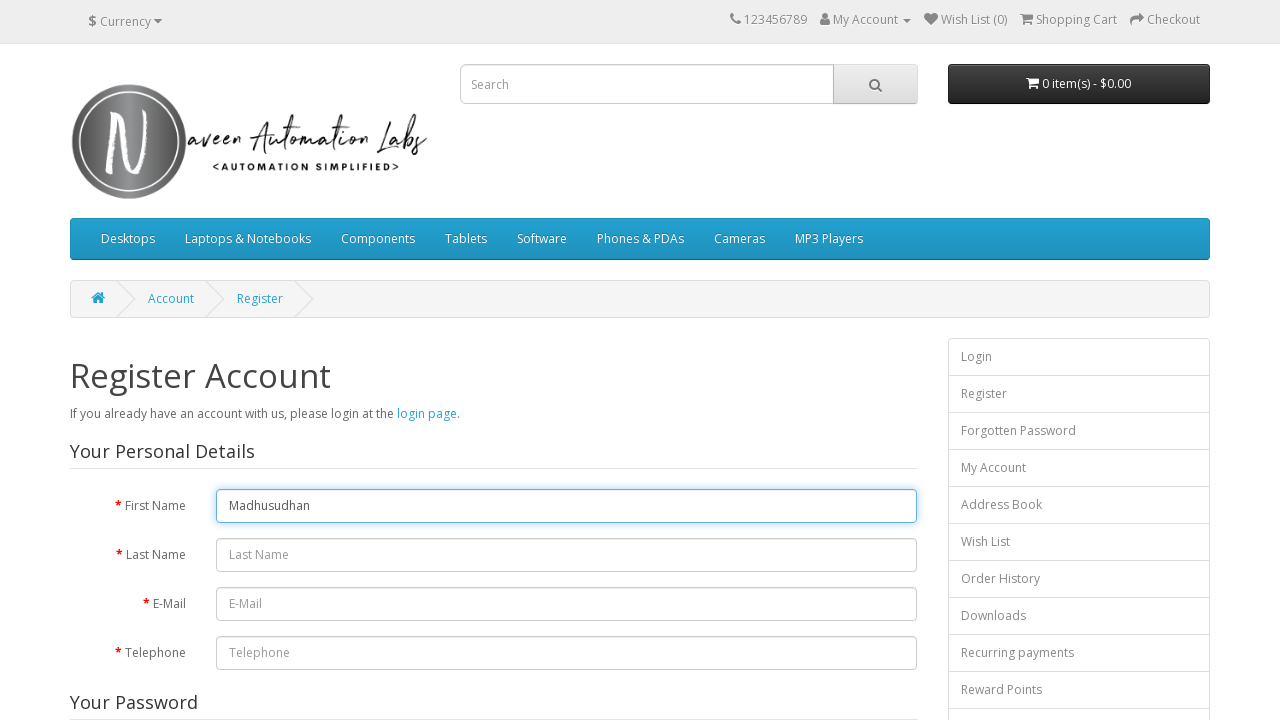

Printed text value from firstname field
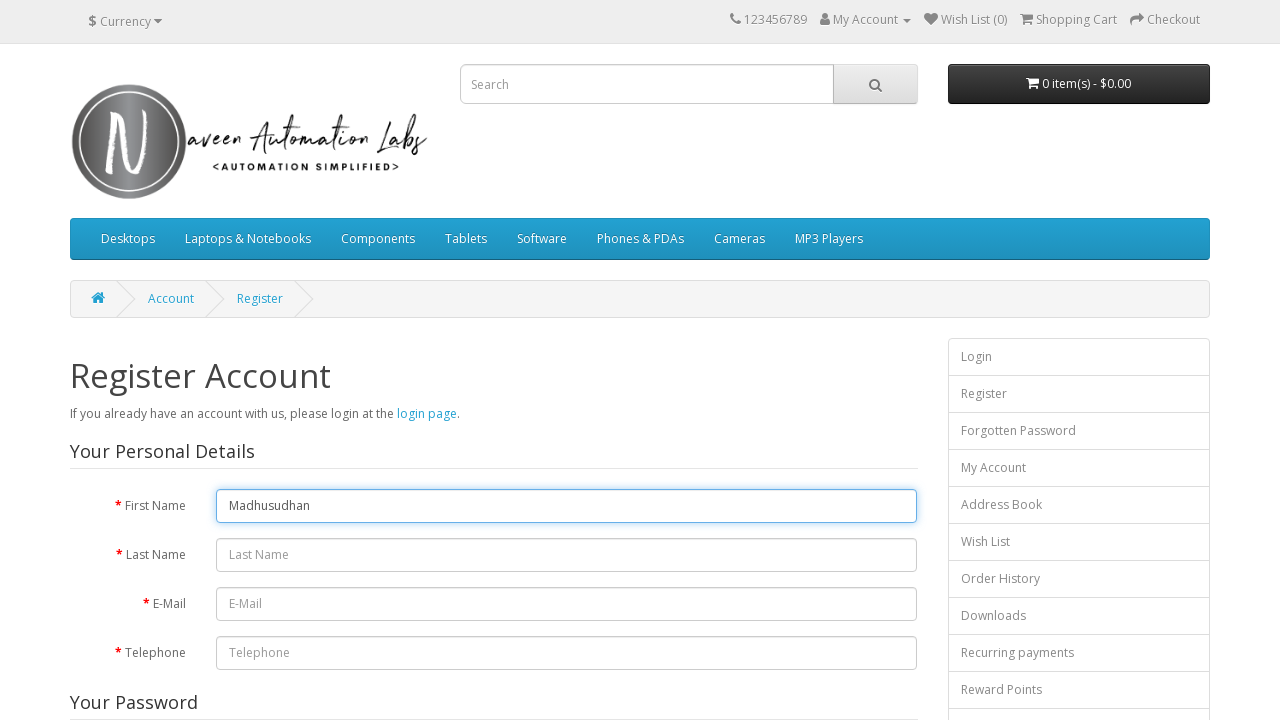

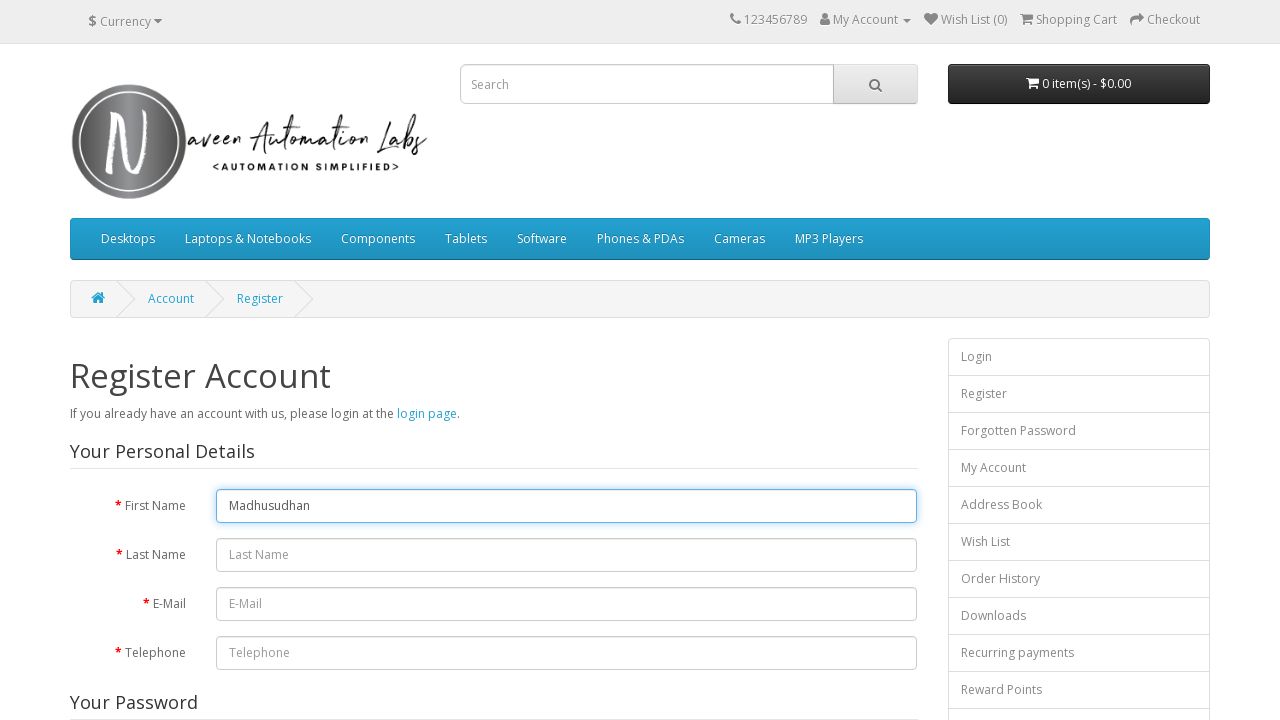